Navigates from dish.in to a Voxels virtual world location with specific coordinates

Starting URL: http://dish.in/

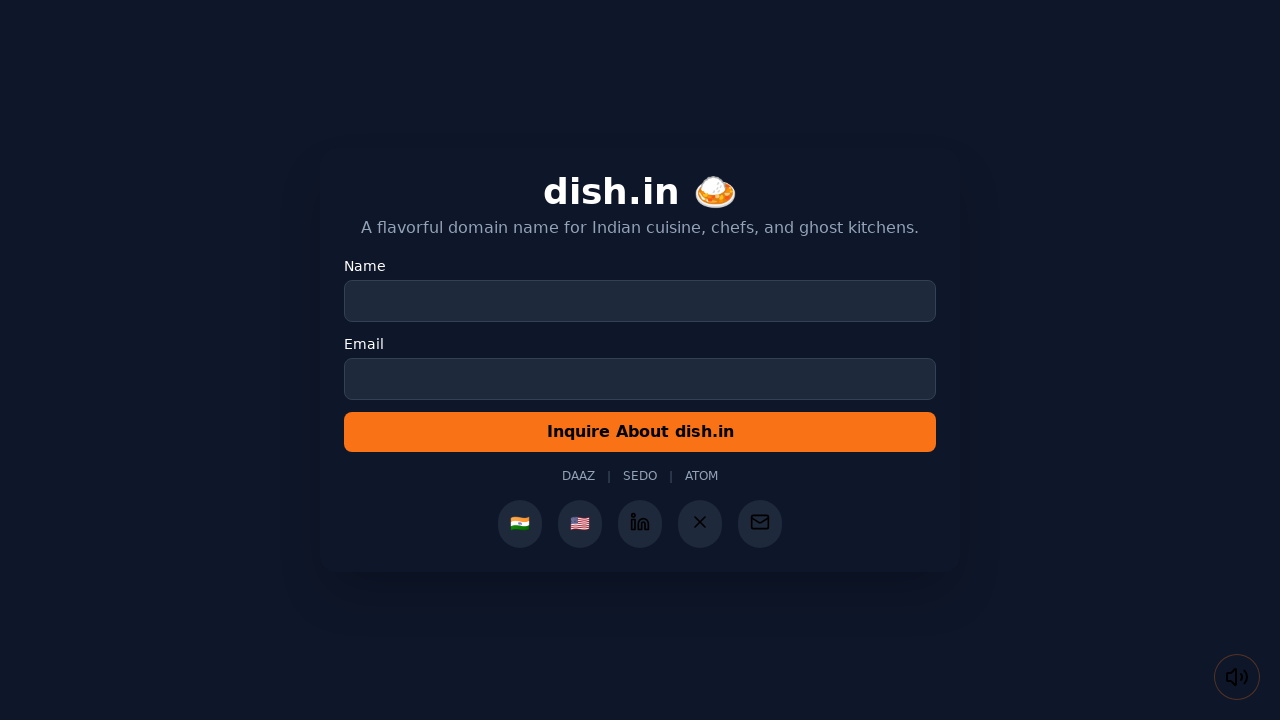

Navigated to starting URL http://dish.in/
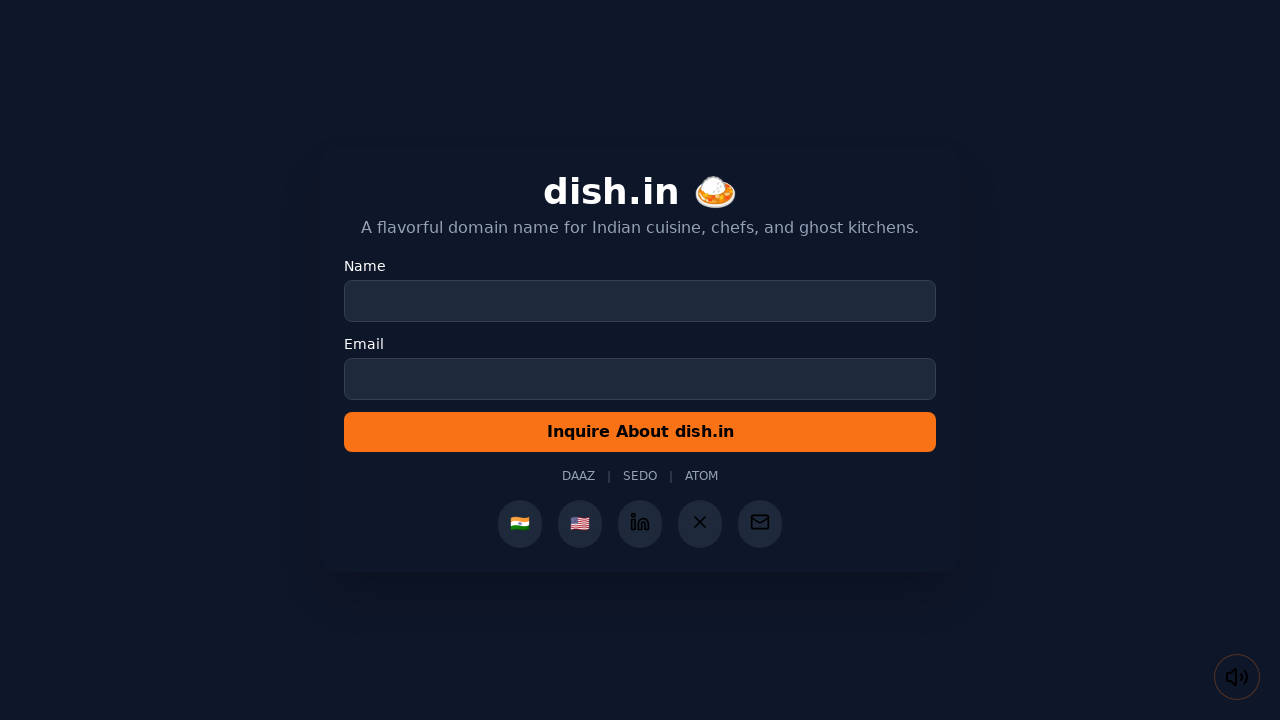

Navigated to Voxels virtual world location with coordinates E@1890E,1149N
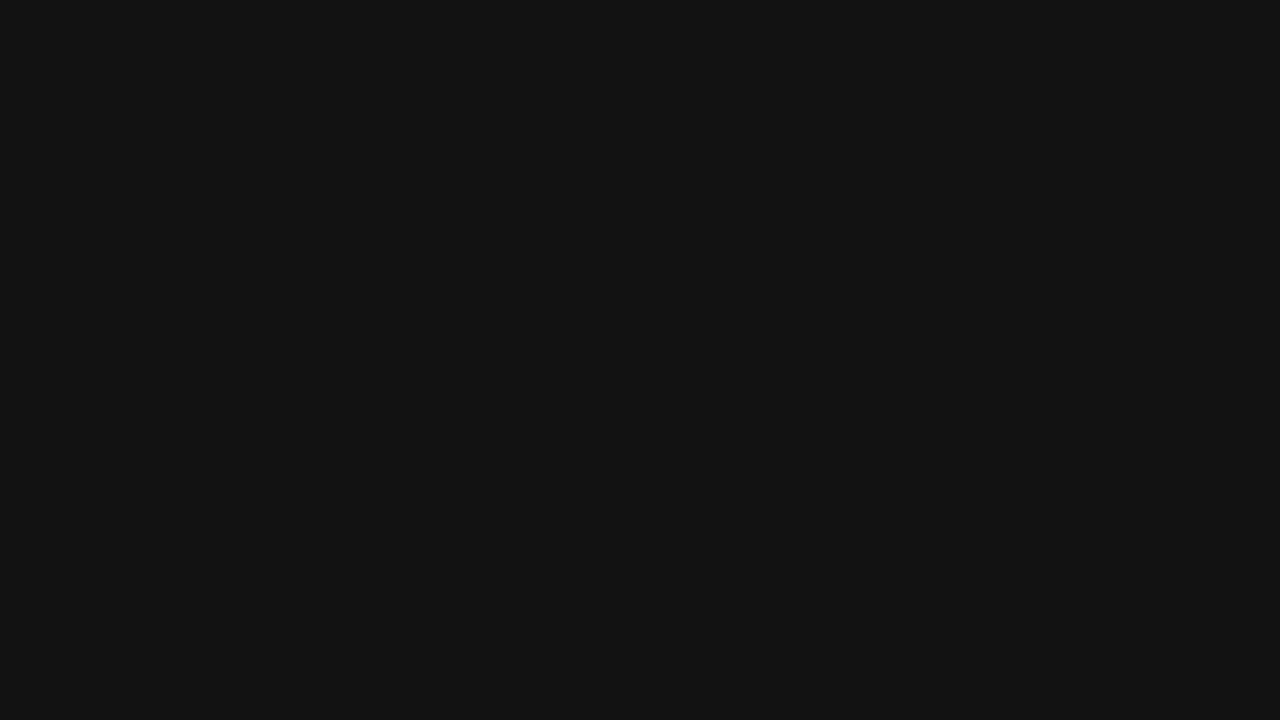

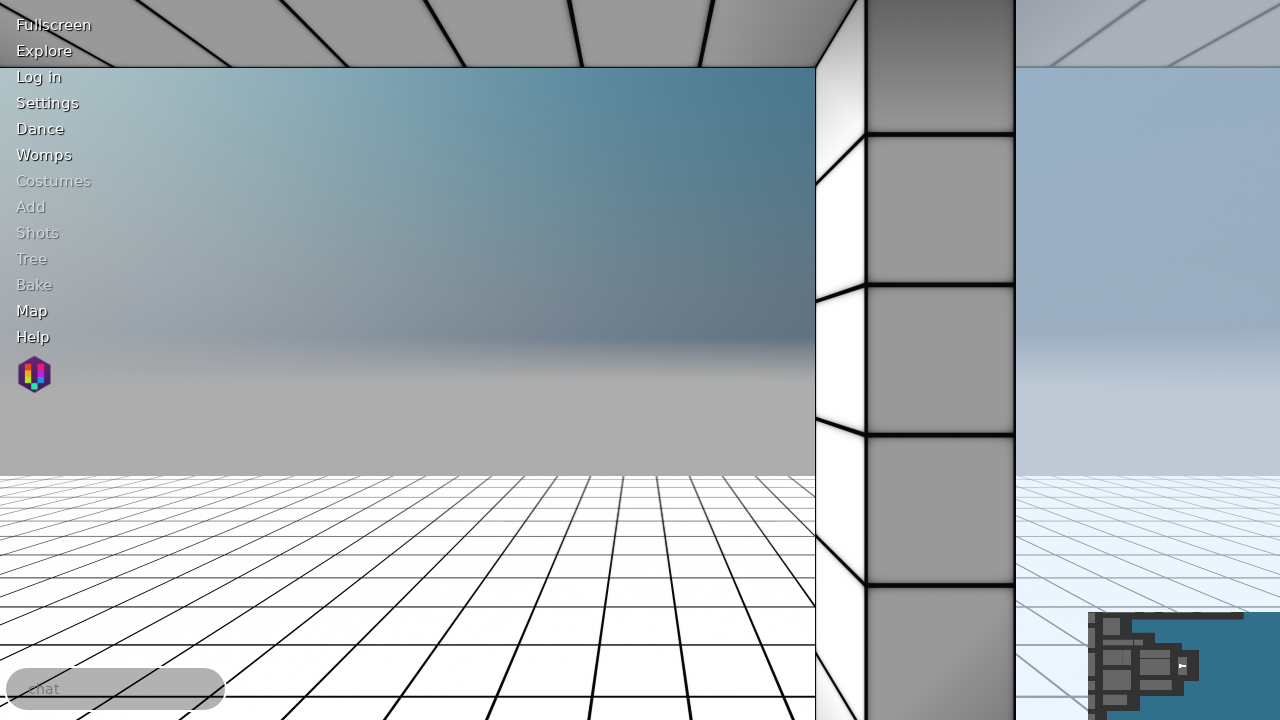